Tests frame switching functionality by navigating between multiple frames on a demo page and entering text into input fields within each frame (Frame 1, Frame 2, and Frame 5).

Starting URL: https://ui.vision/demo/webtest/frames/

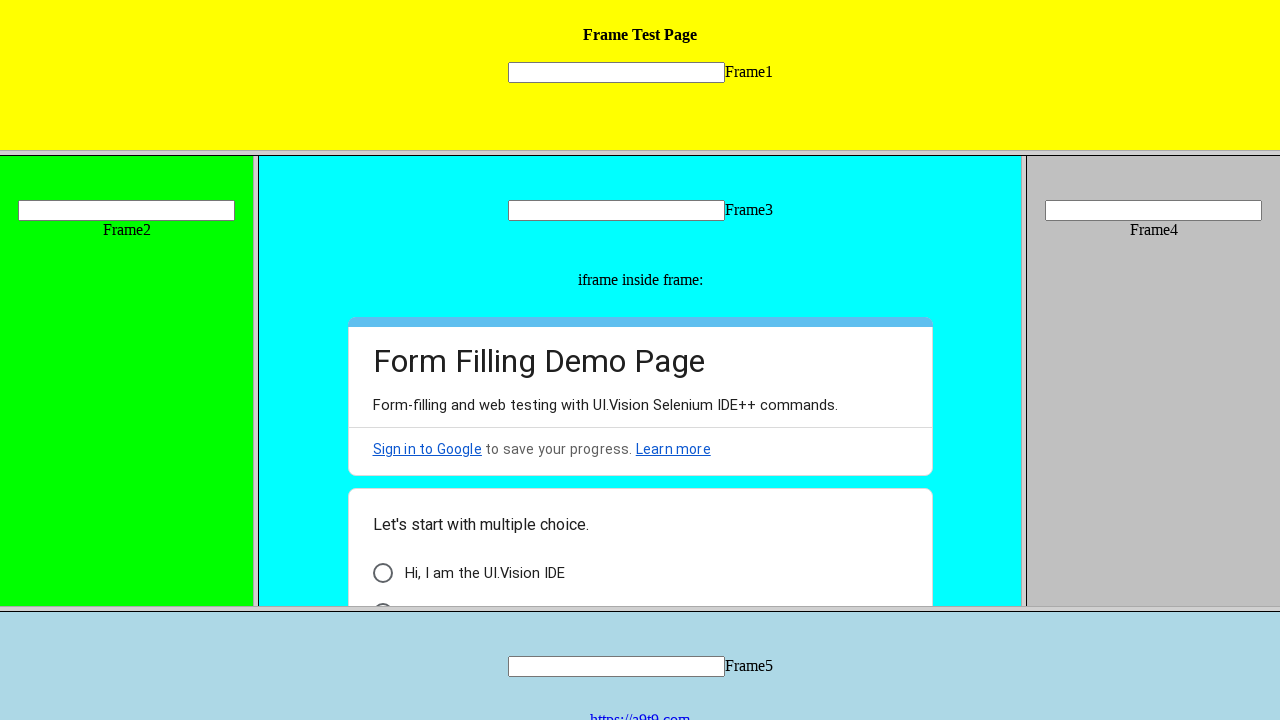

Located Frame 1 using frame locator
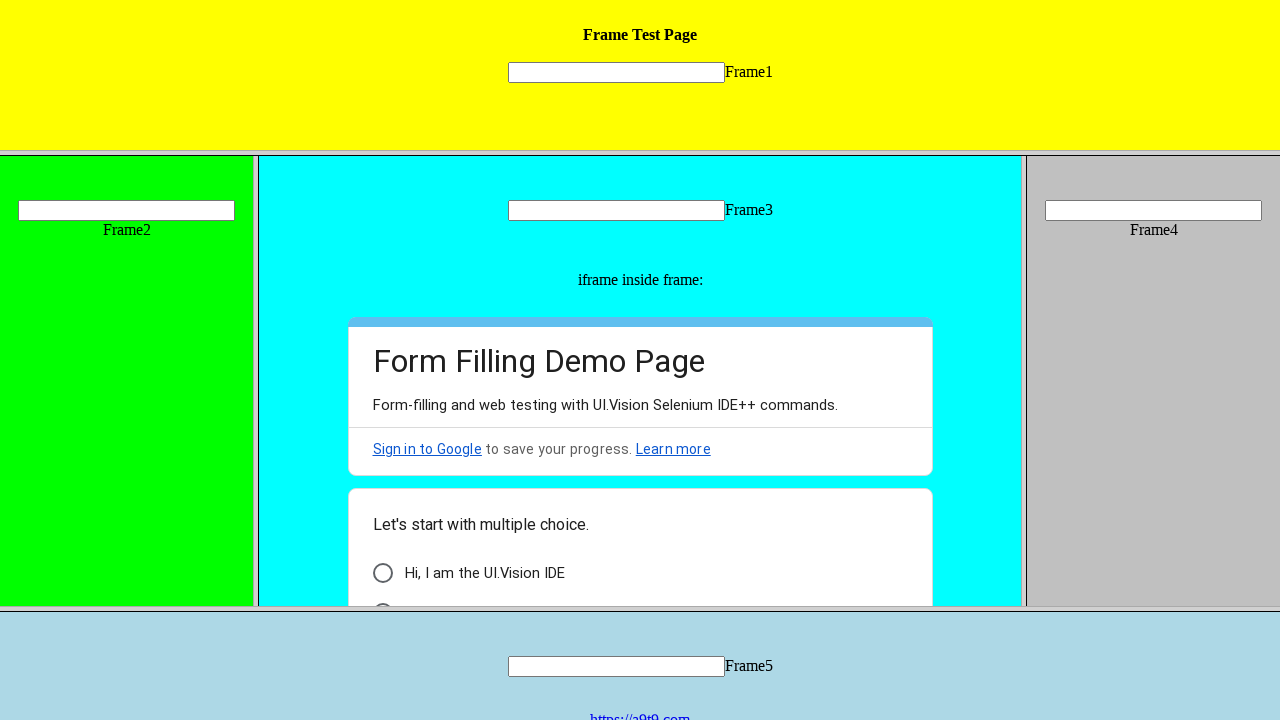

Entered 'Frame One' text into Frame 1 input field on frame[src='frame_1.html'] >> internal:control=enter-frame >> input[name='mytext1
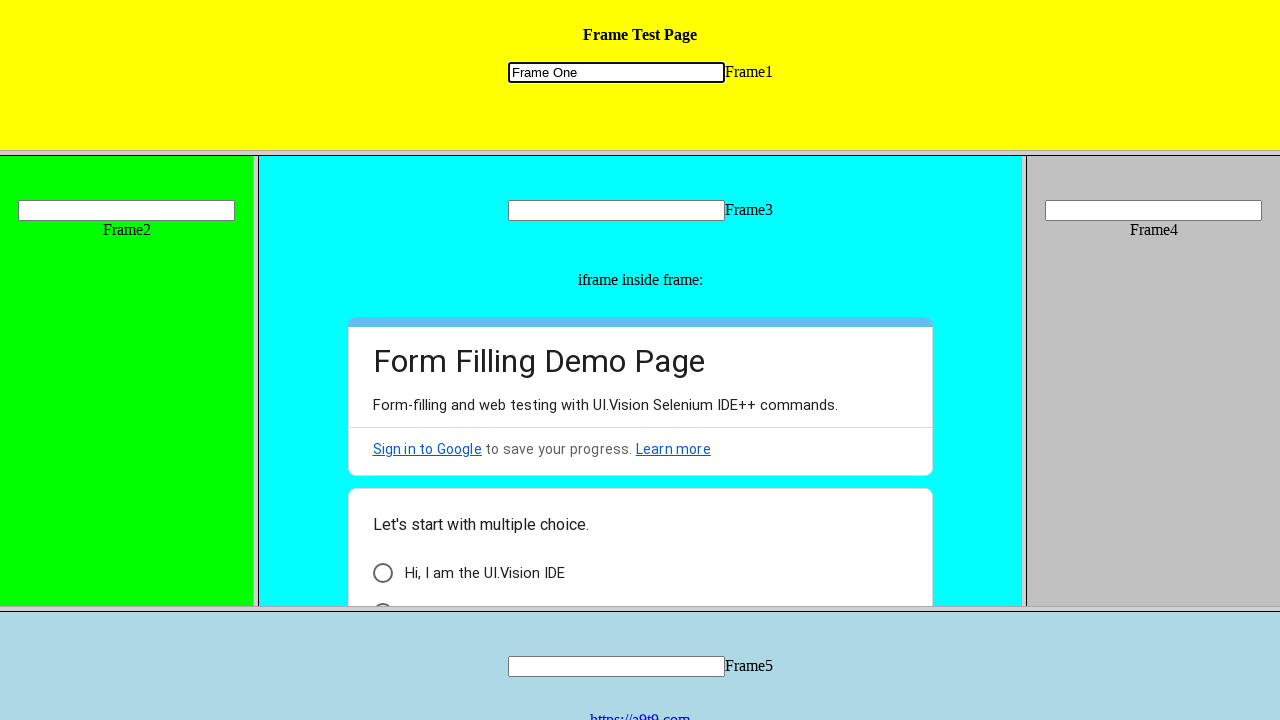

Located Frame 2 using frame locator
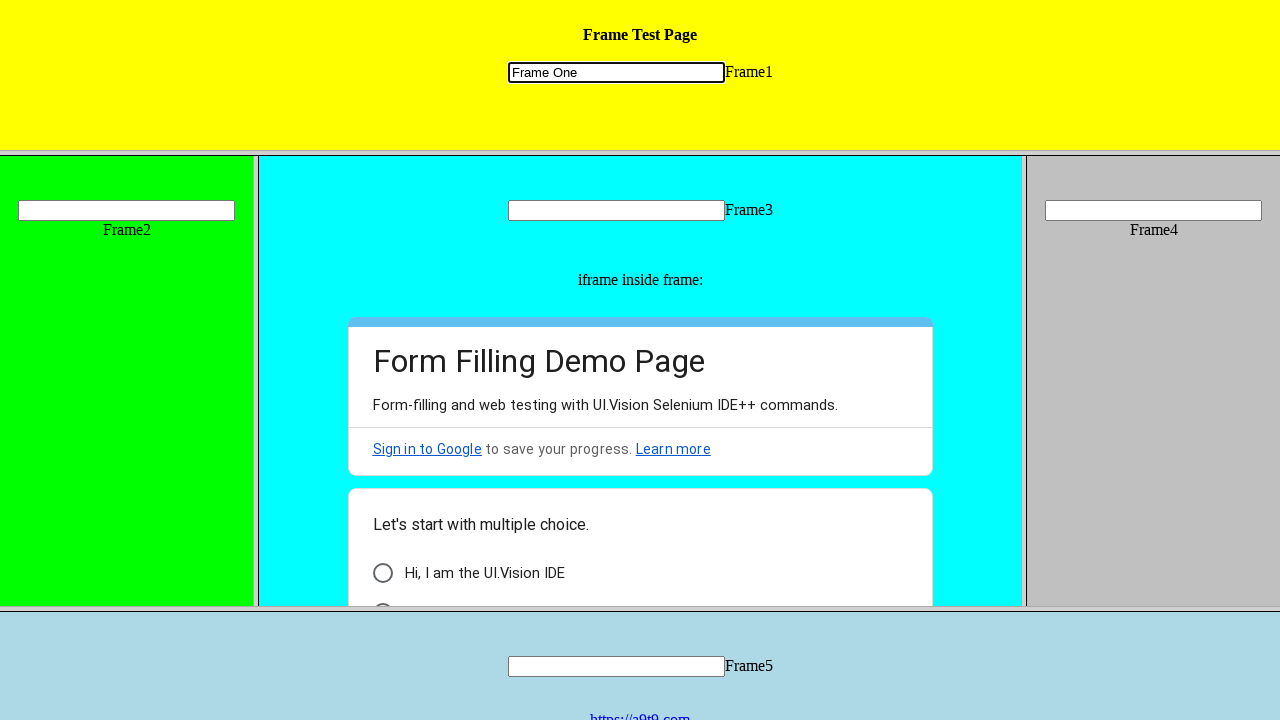

Entered 'Frame Two' text into Frame 2 input field on frame[src='frame_2.html'] >> internal:control=enter-frame >> input[name='mytext2
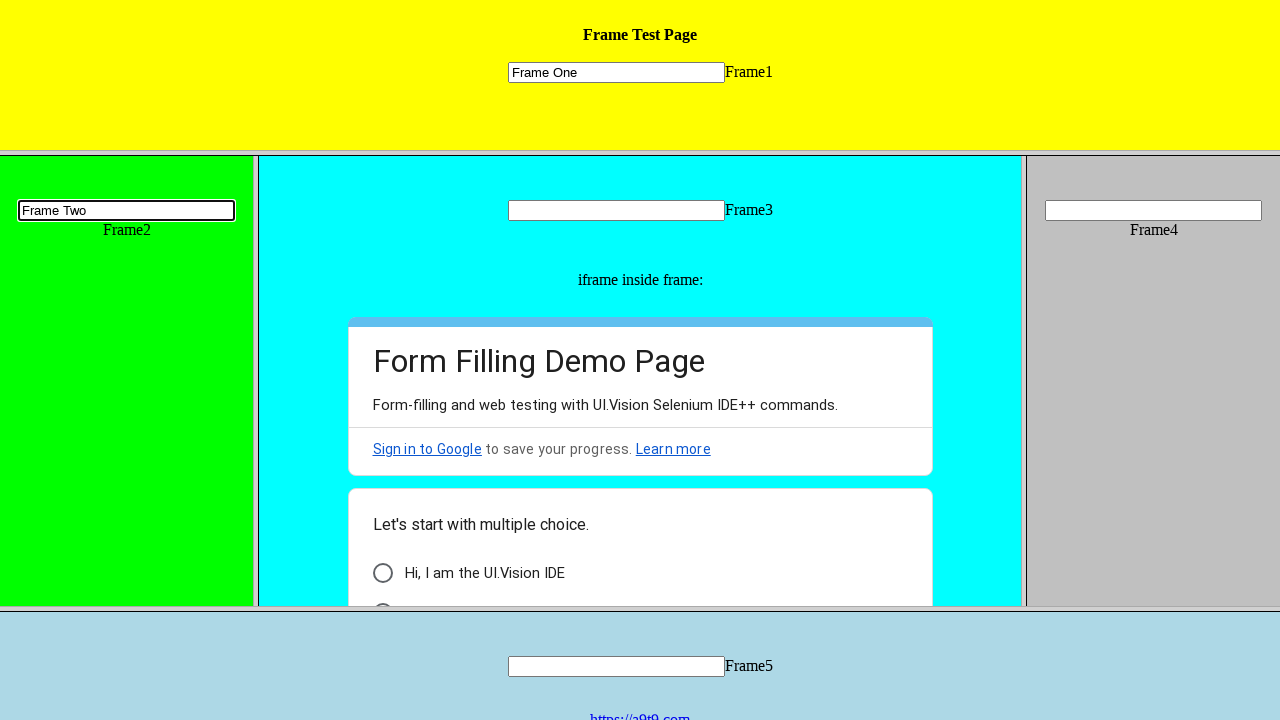

Located Frame 5 using frame locator
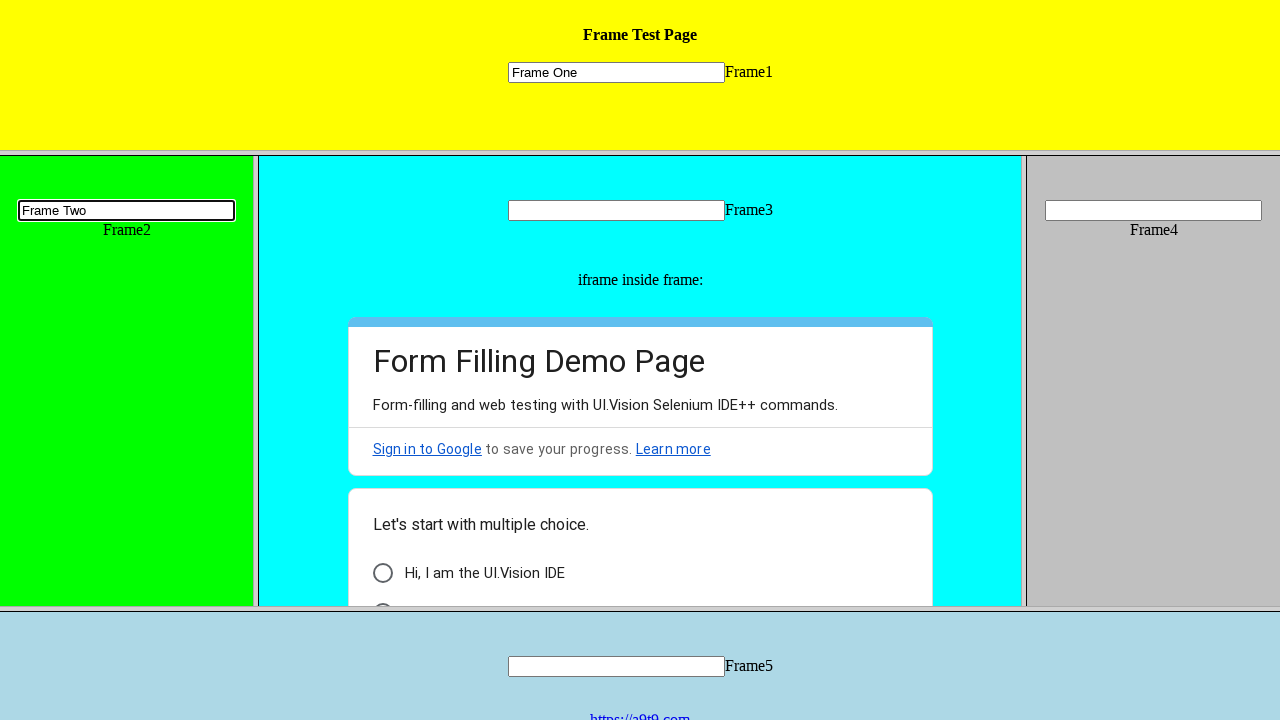

Entered 'Frame Five' text into Frame 5 input field on frame[src='frame_5.html'] >> internal:control=enter-frame >> input[name='mytext5
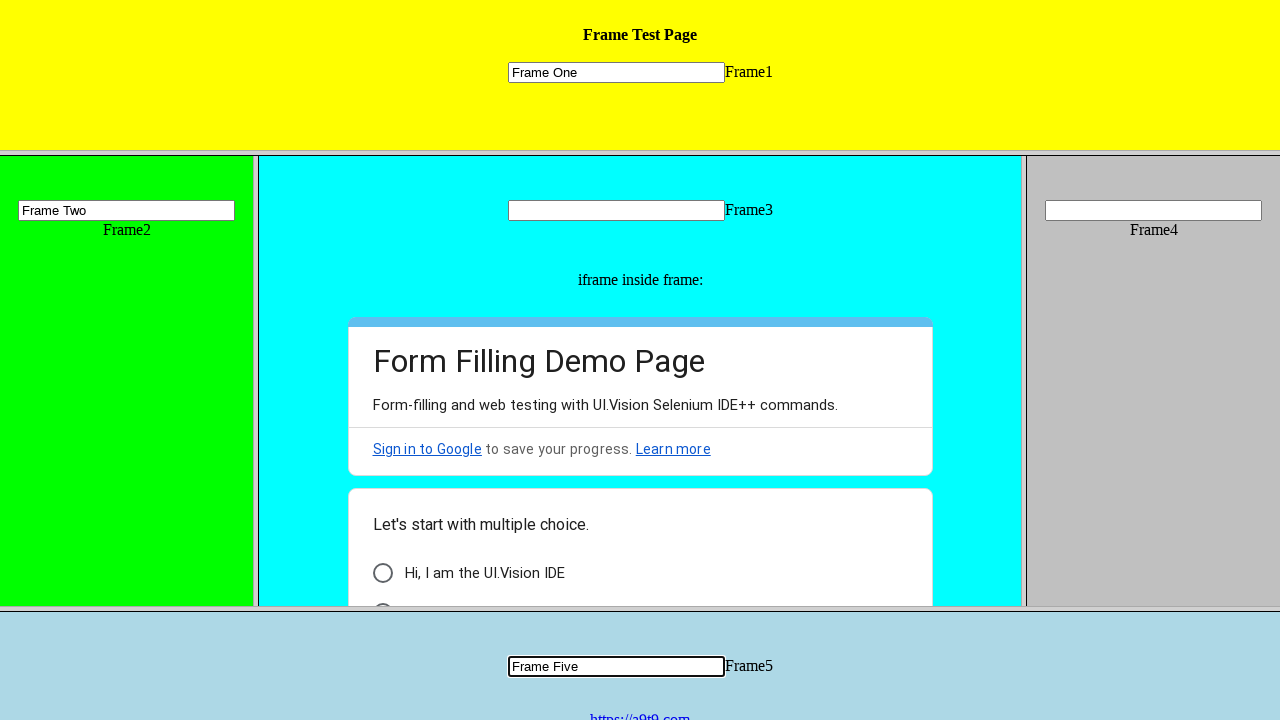

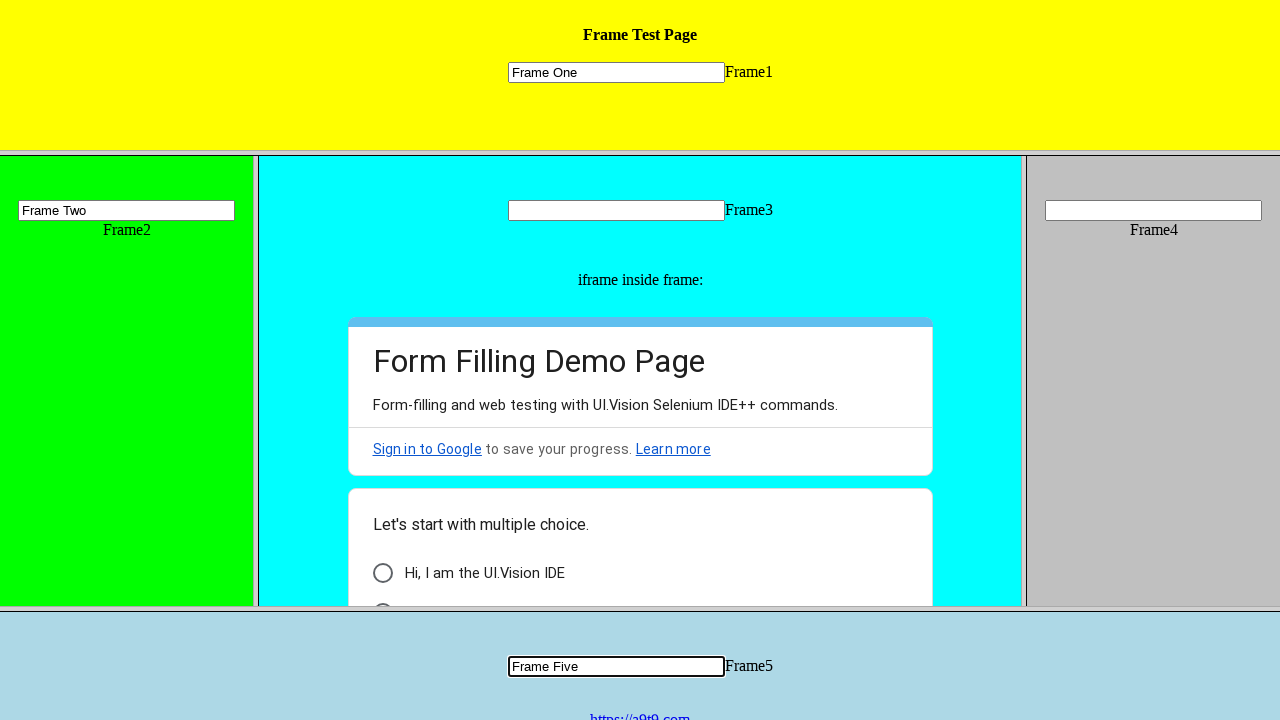